Tests browser navigation cache functionality by clicking through menu links, then using back, forward, and refresh navigation buttons while verifying page titles at each step.

Starting URL: https://antoniotrindade.com.br/treinoautomacao

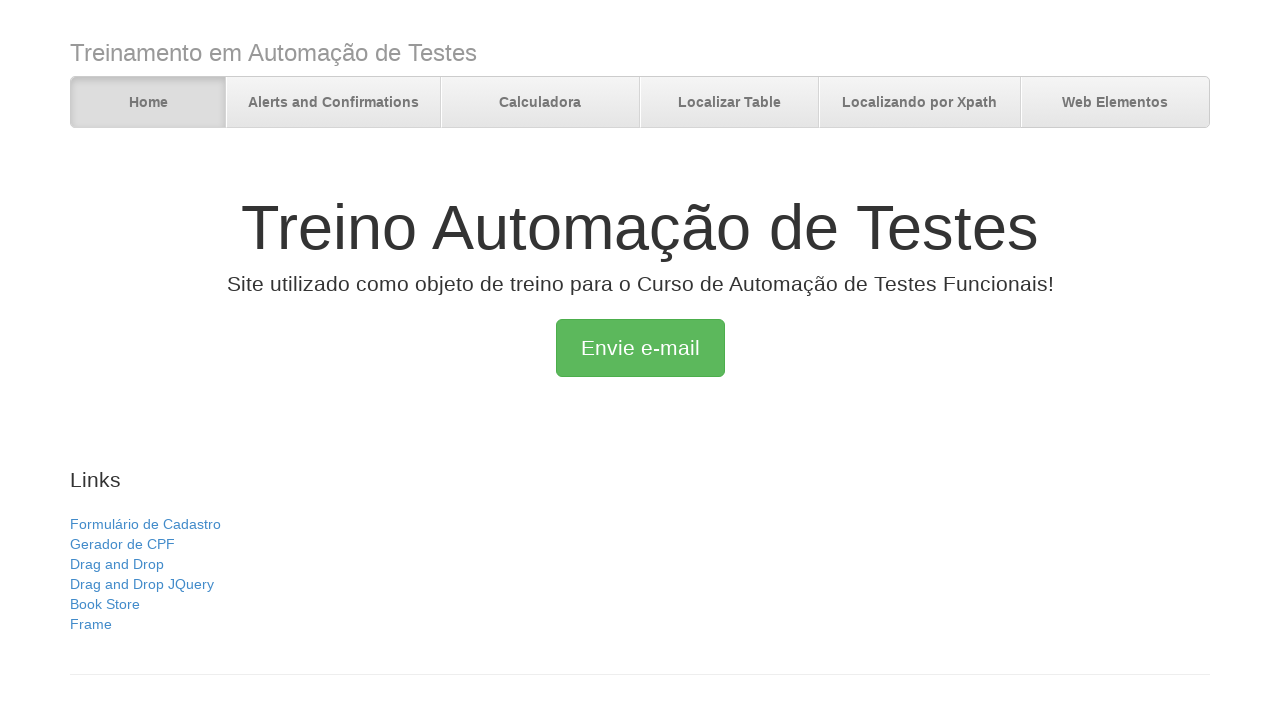

Verified initial page title is 'Treino Automação de Testes'
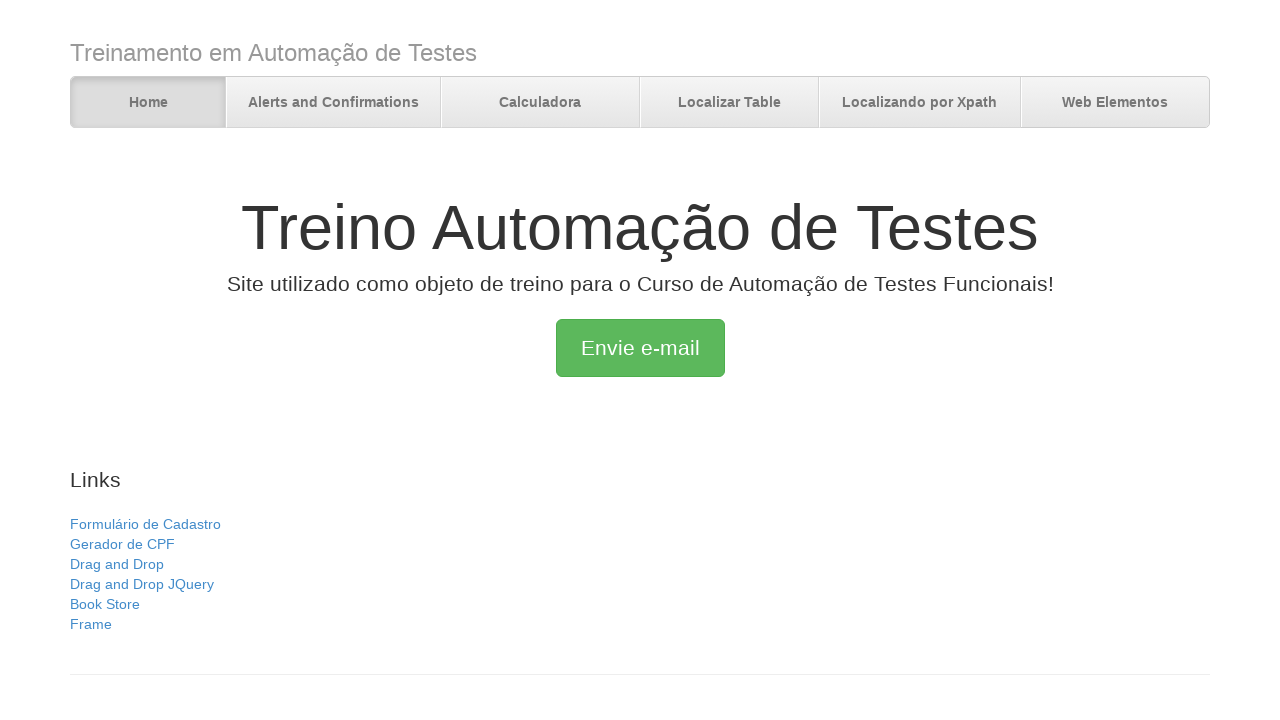

Clicked on Calculadora menu link at (540, 103) on a:text('Calculadora')
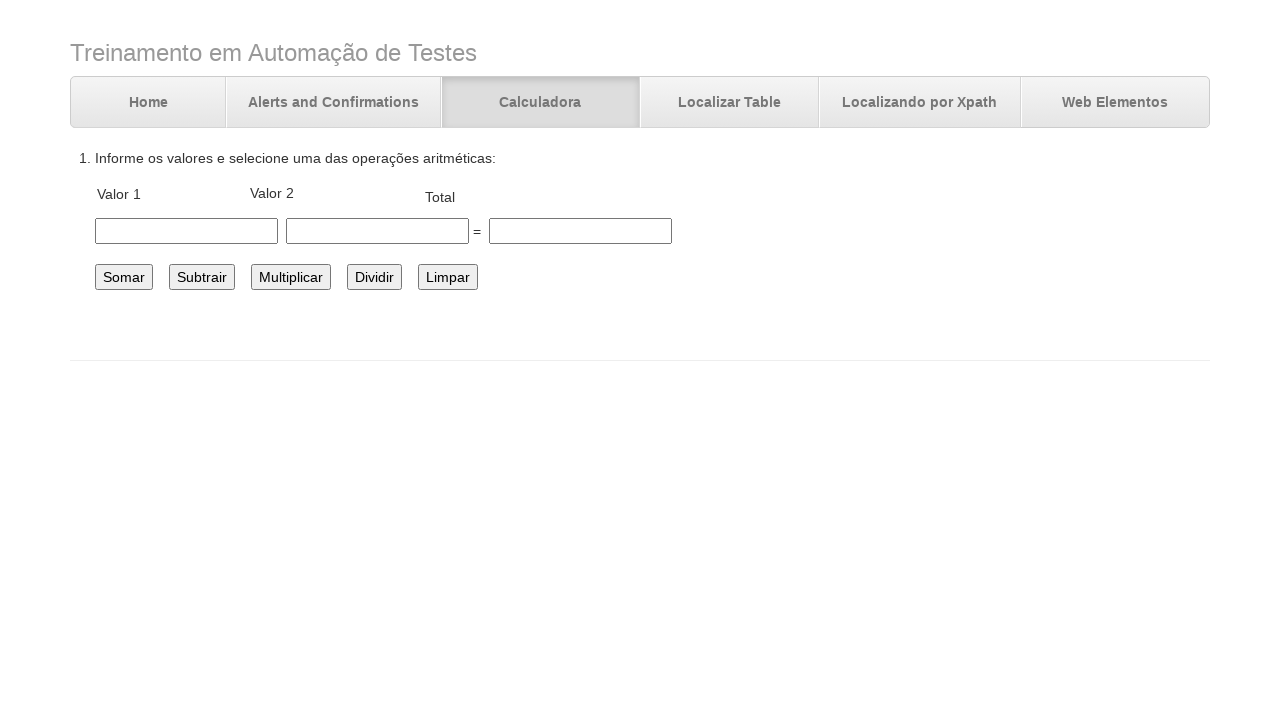

Verified Calculadora page title is 'Desafio Automação Cálculos'
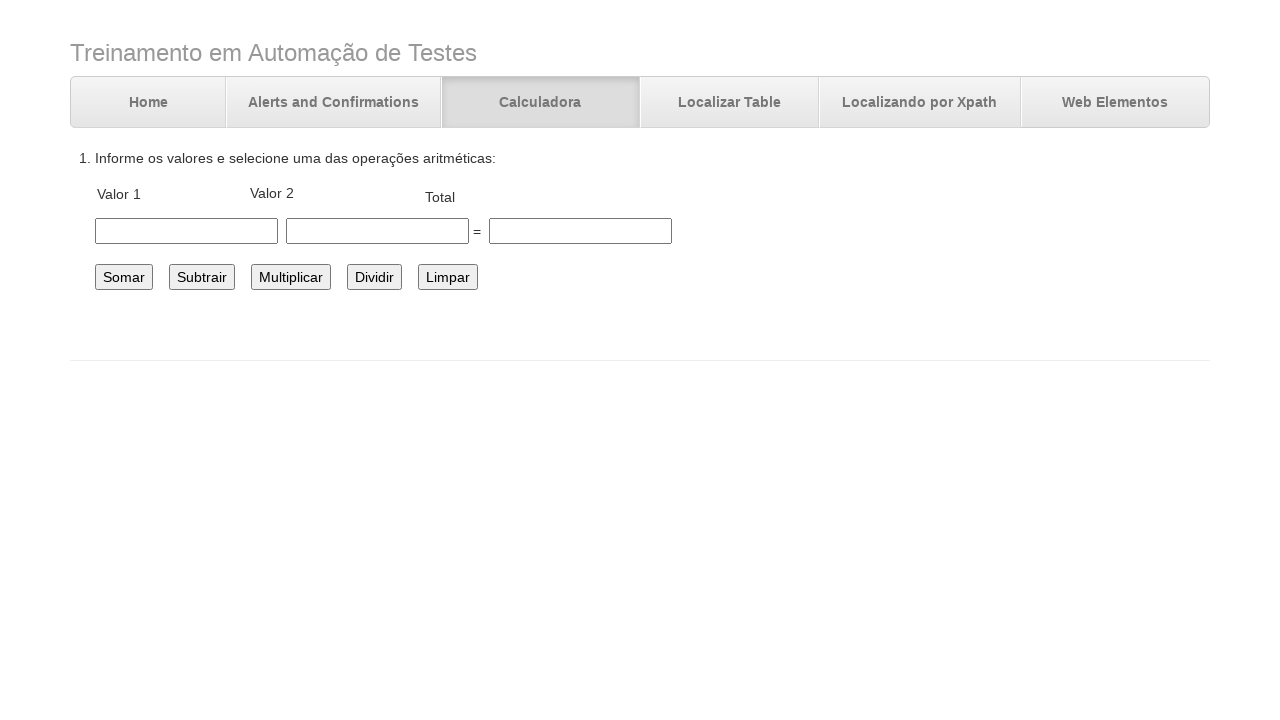

Clicked on Localizar Table menu link at (730, 103) on a:text('Localizar Table')
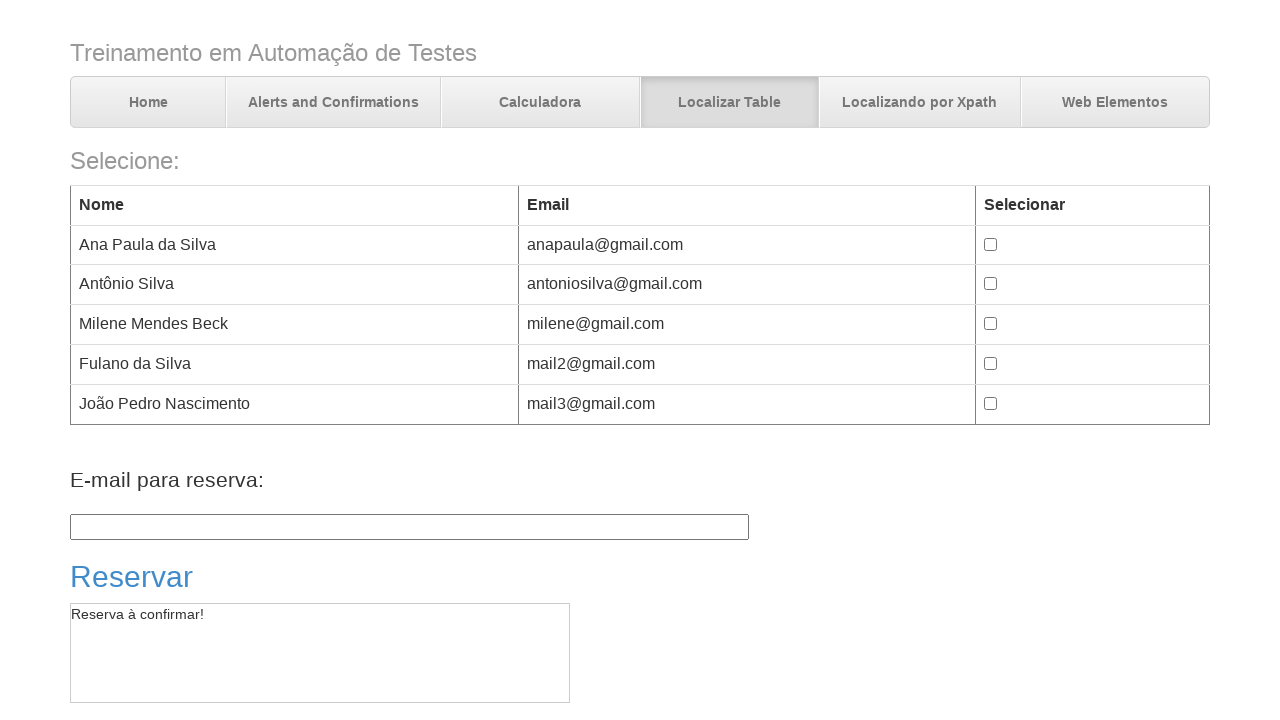

Verified Table page title is 'Trabalhando com tables'
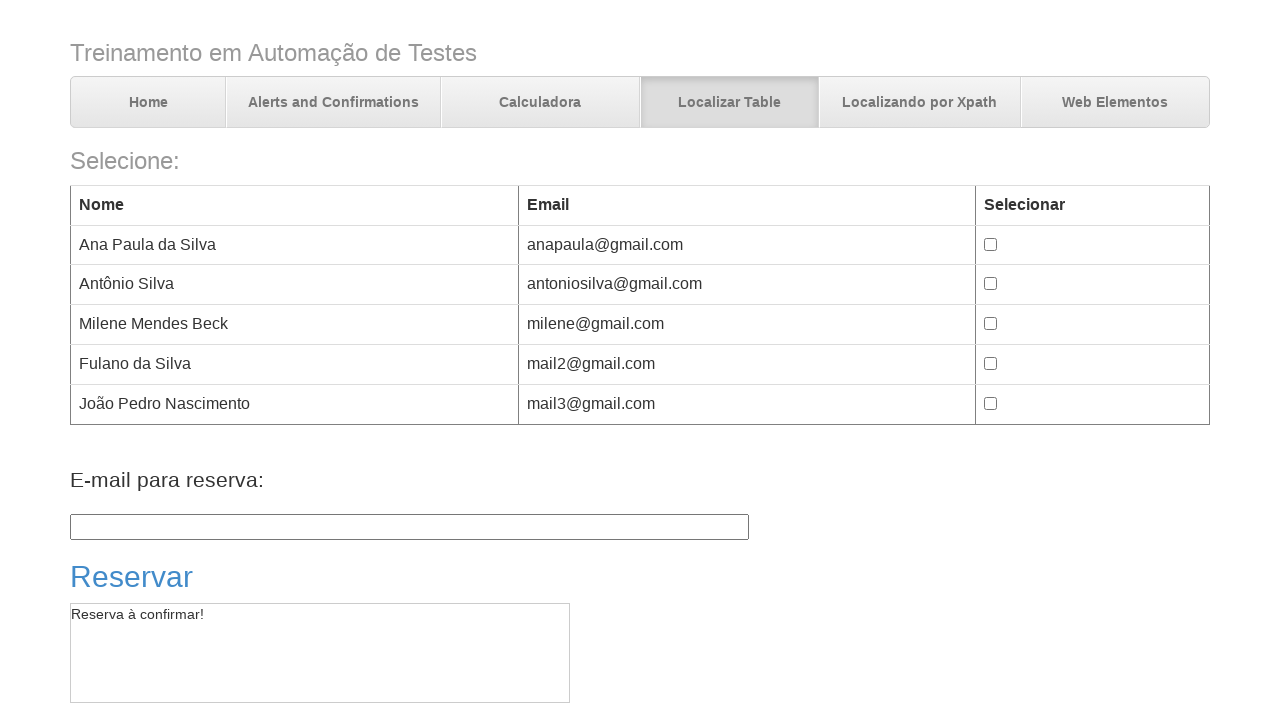

Navigated back to Calculadora page
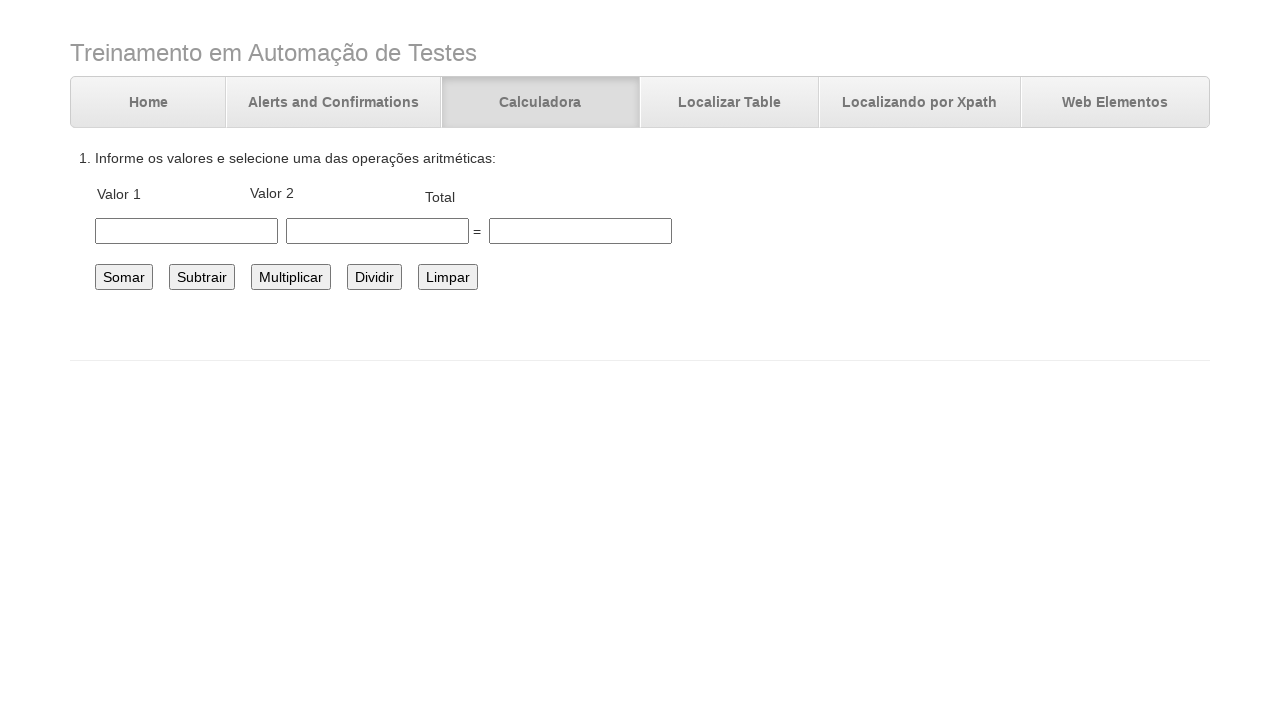

Verified page title after back navigation is 'Desafio Automação Cálculos'
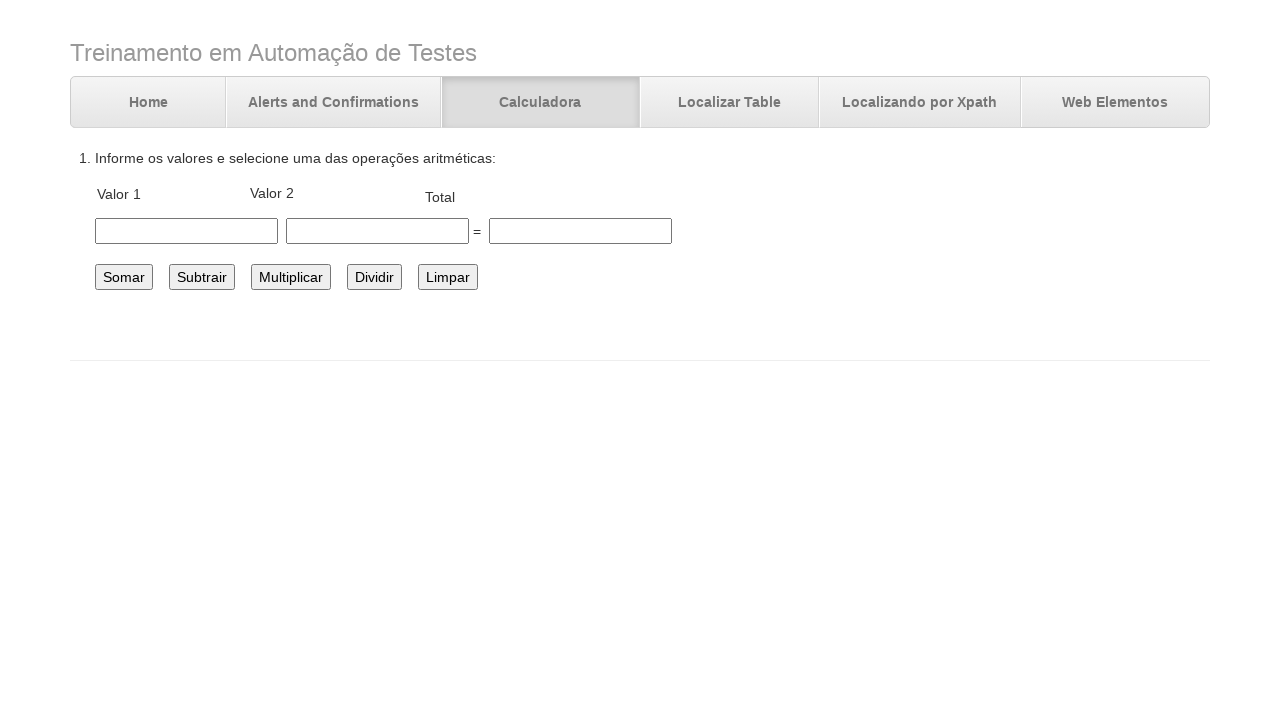

Navigated back to initial page
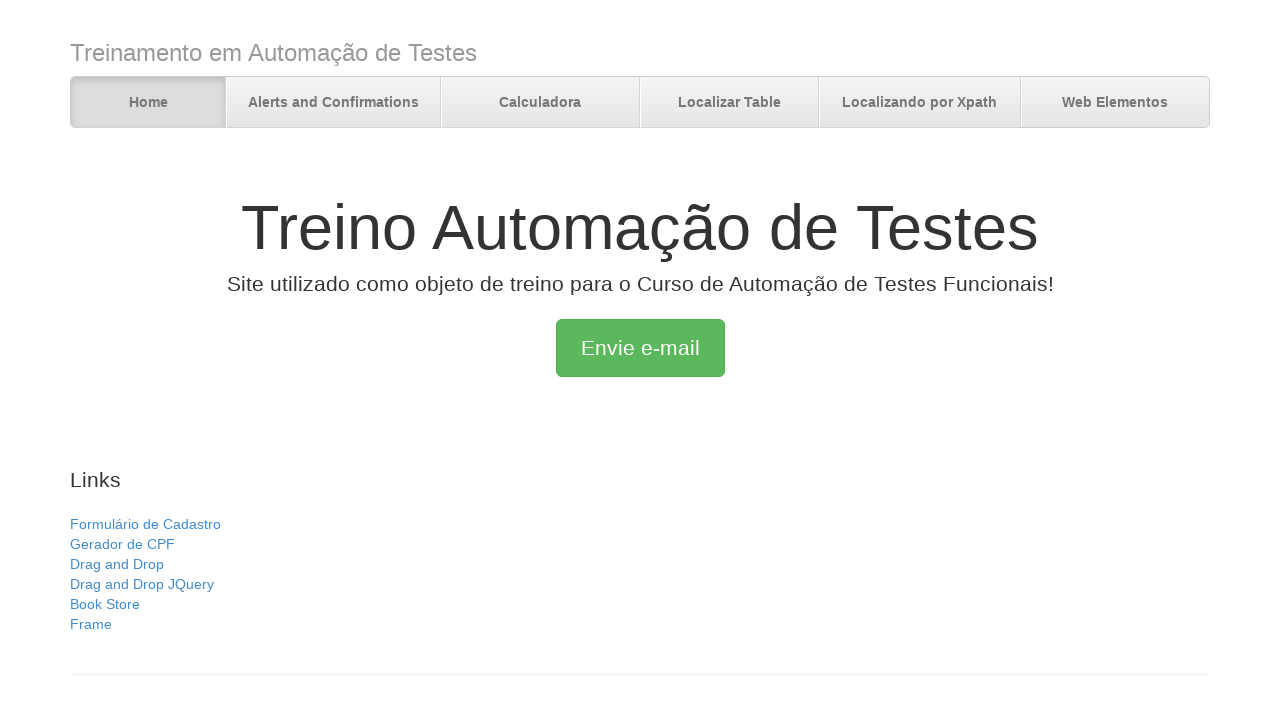

Verified page title after second back navigation is 'Treino Automação de Testes'
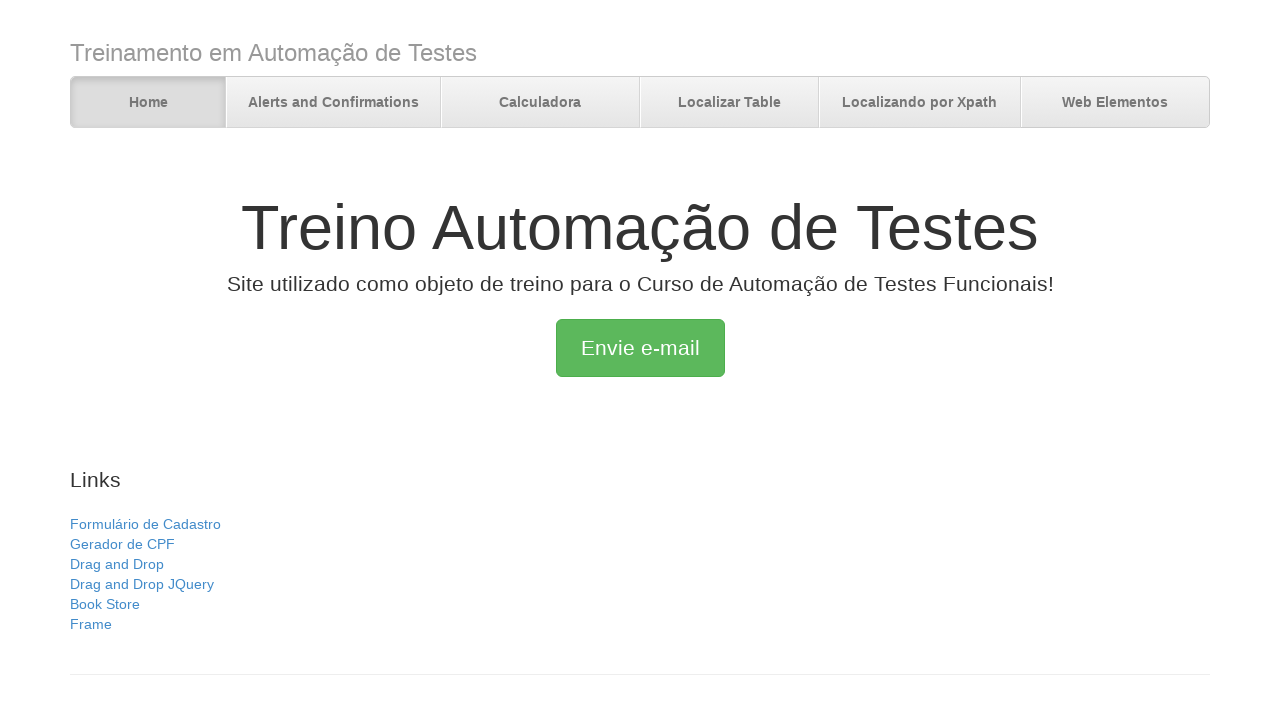

Navigated forward to Calculadora page
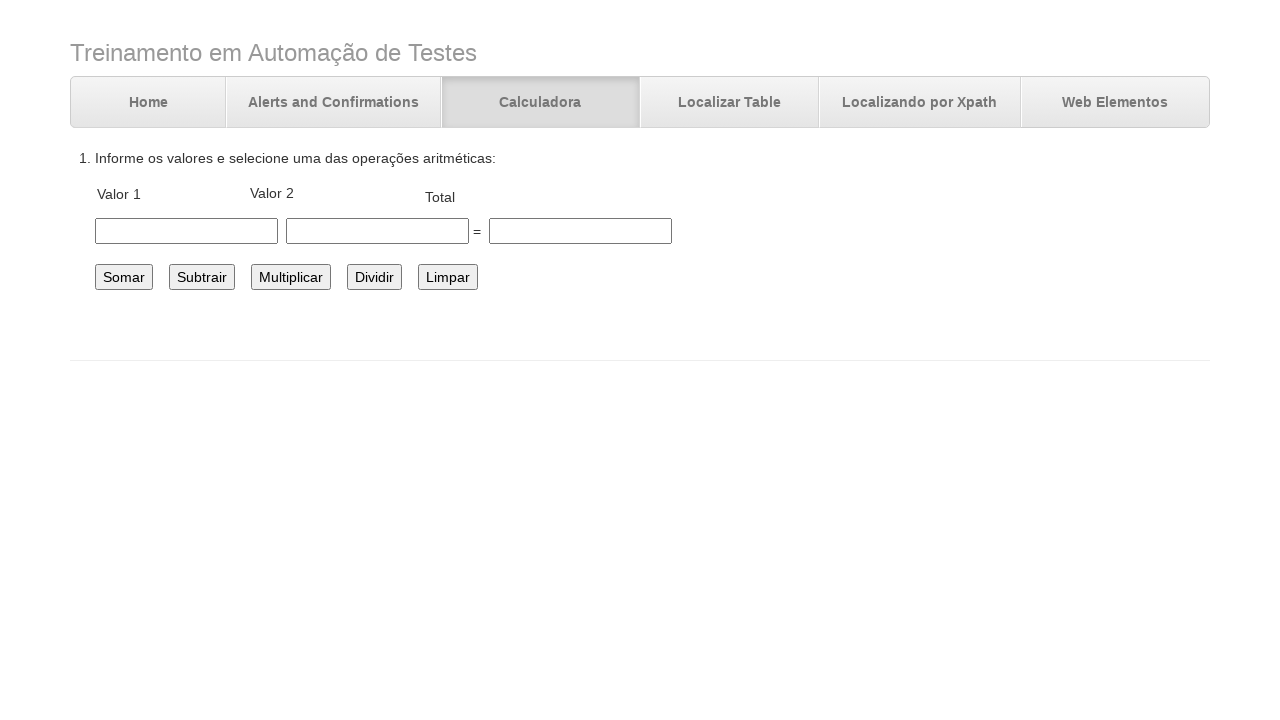

Verified page title after forward navigation is 'Desafio Automação Cálculos'
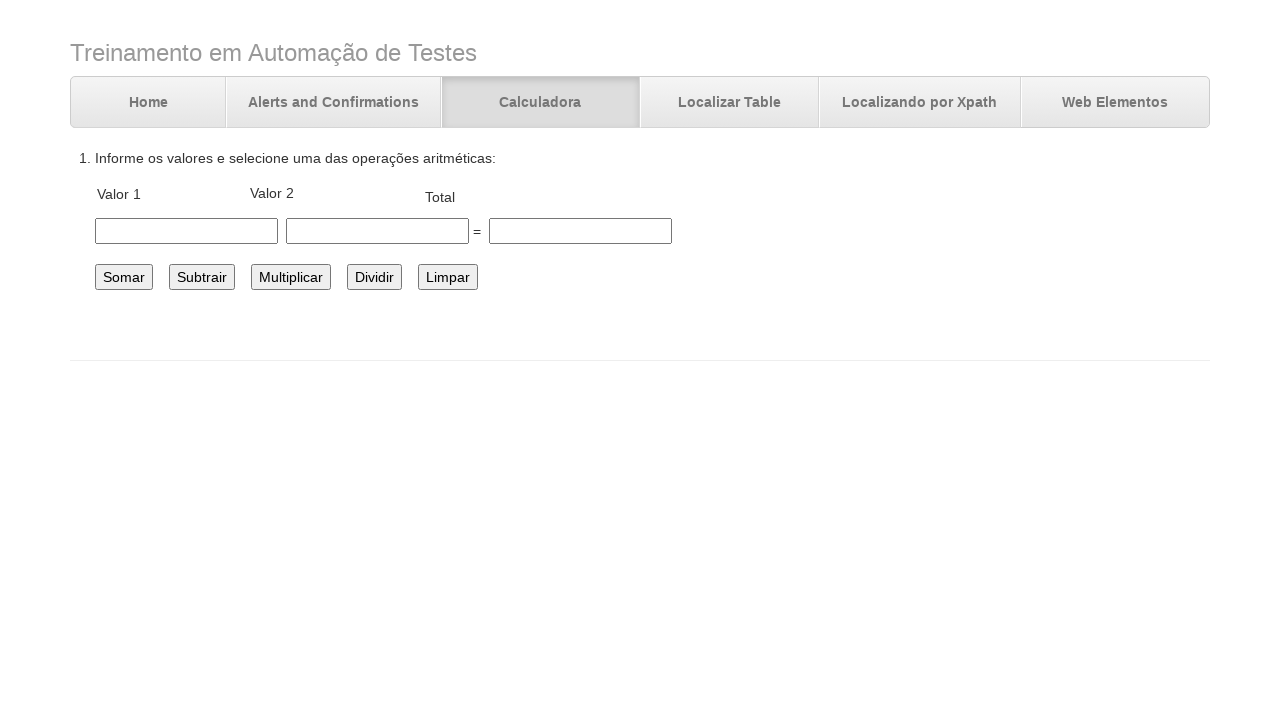

Navigated forward to Table page
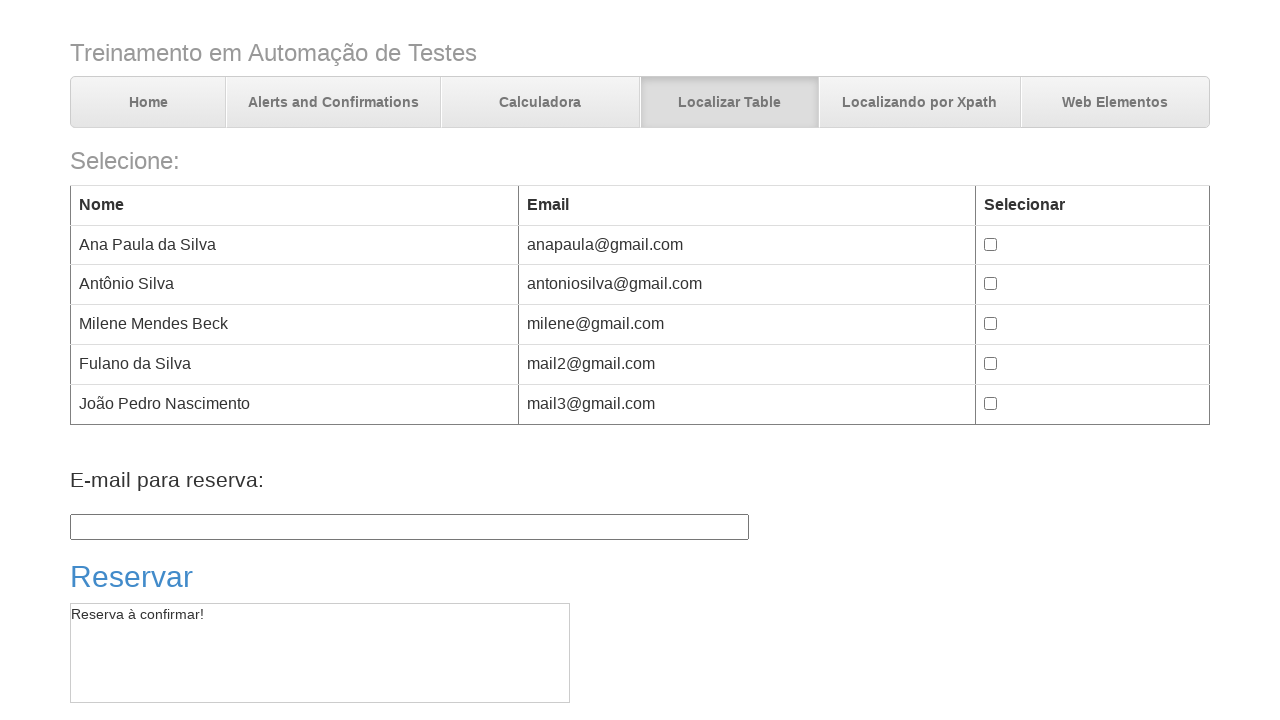

Verified page title after second forward navigation is 'Trabalhando com tables'
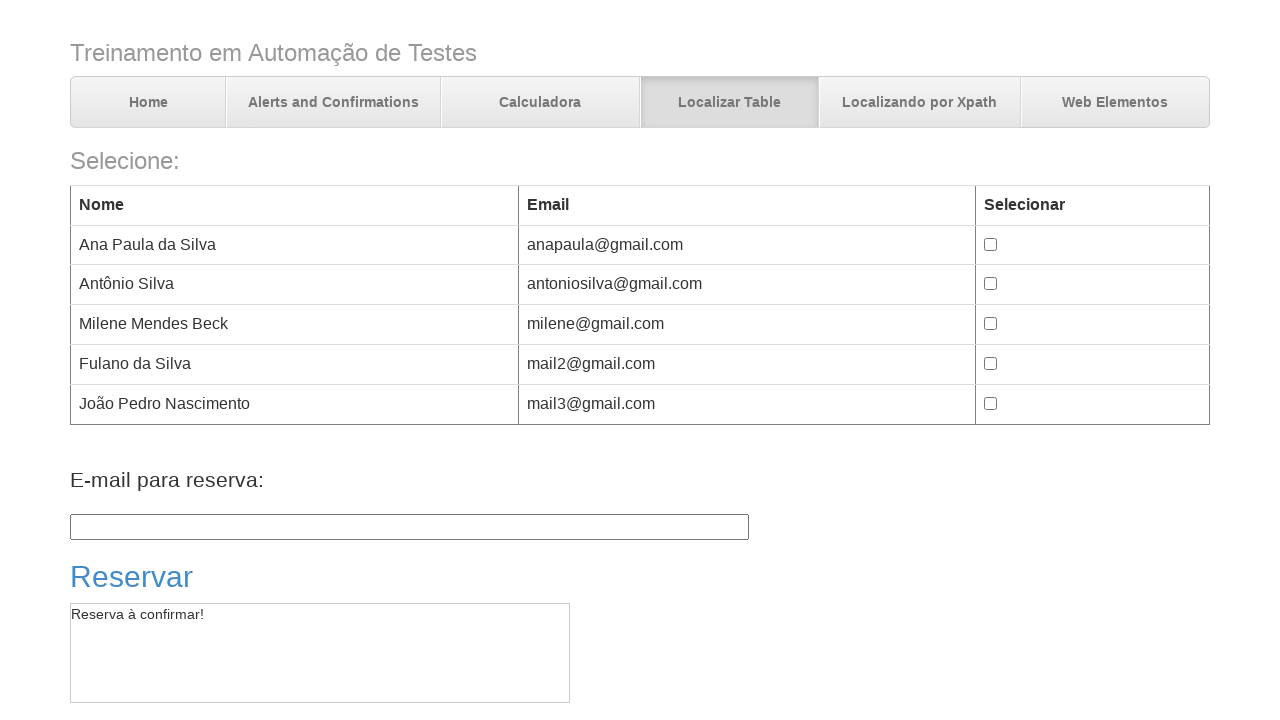

Refreshed the current page
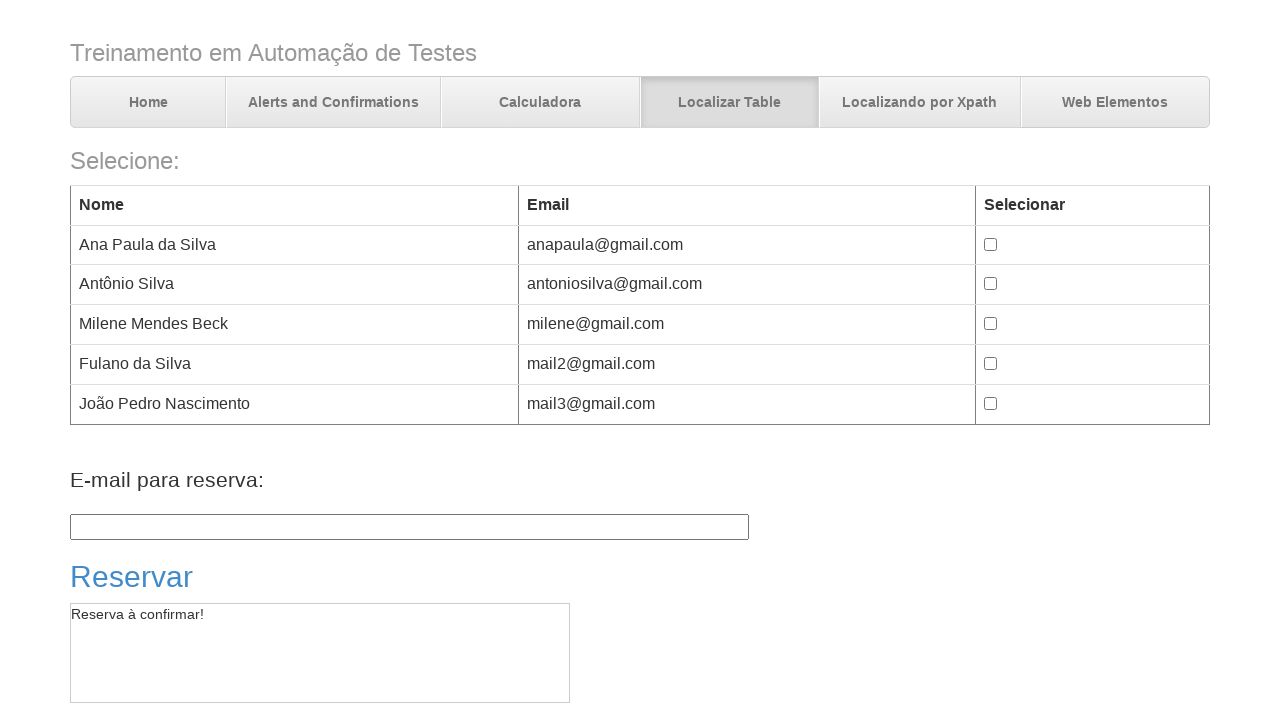

Verified page title after refresh is 'Trabalhando com tables'
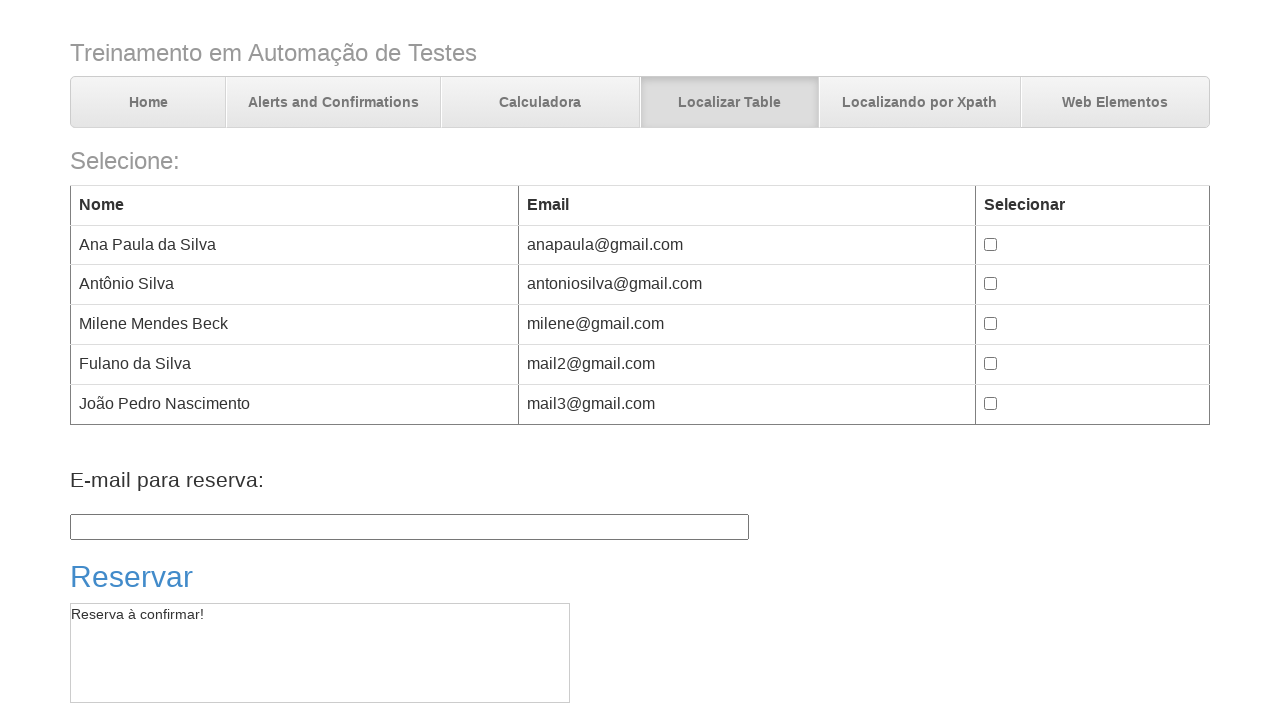

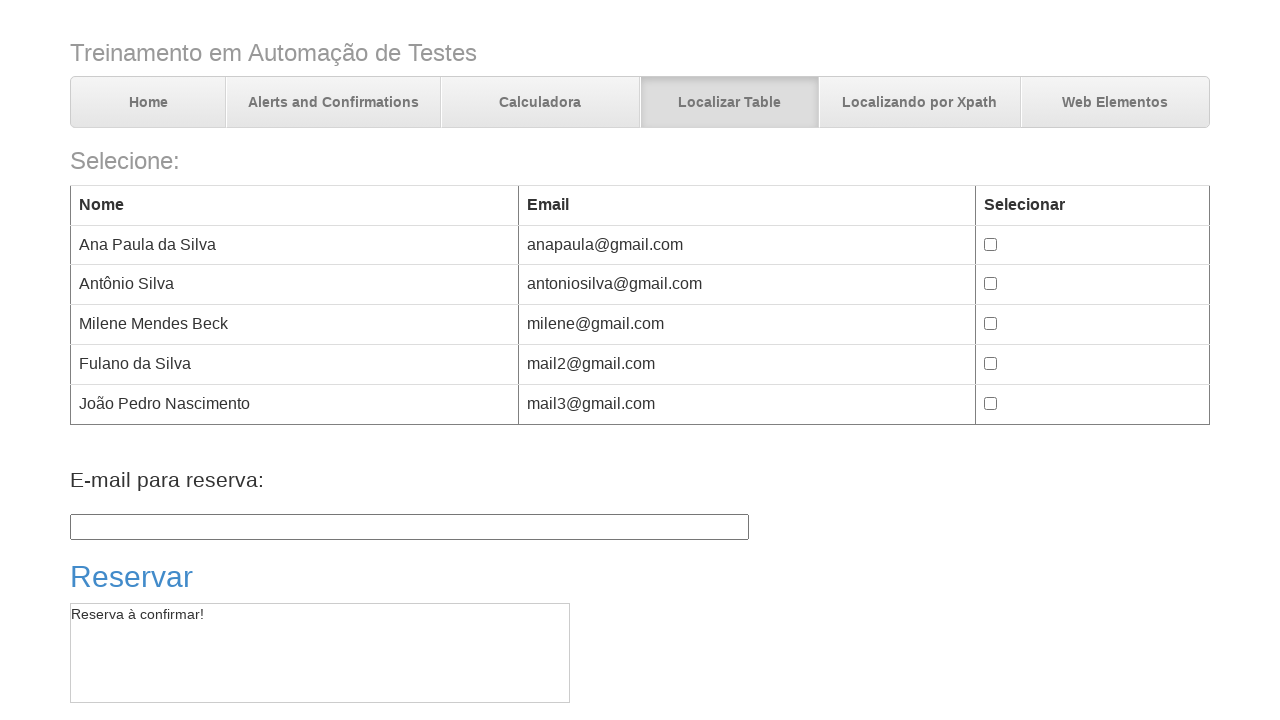